Tests JavaScript prompt dialog handling by navigating to W3Schools' JS prompt example page, switching to the iframe containing the example, clicking the "Try it" button to trigger the prompt, entering a name, and accepting the dialog.

Starting URL: https://www.w3schools.com/js/tryit.asp?filename=tryjs_prompt

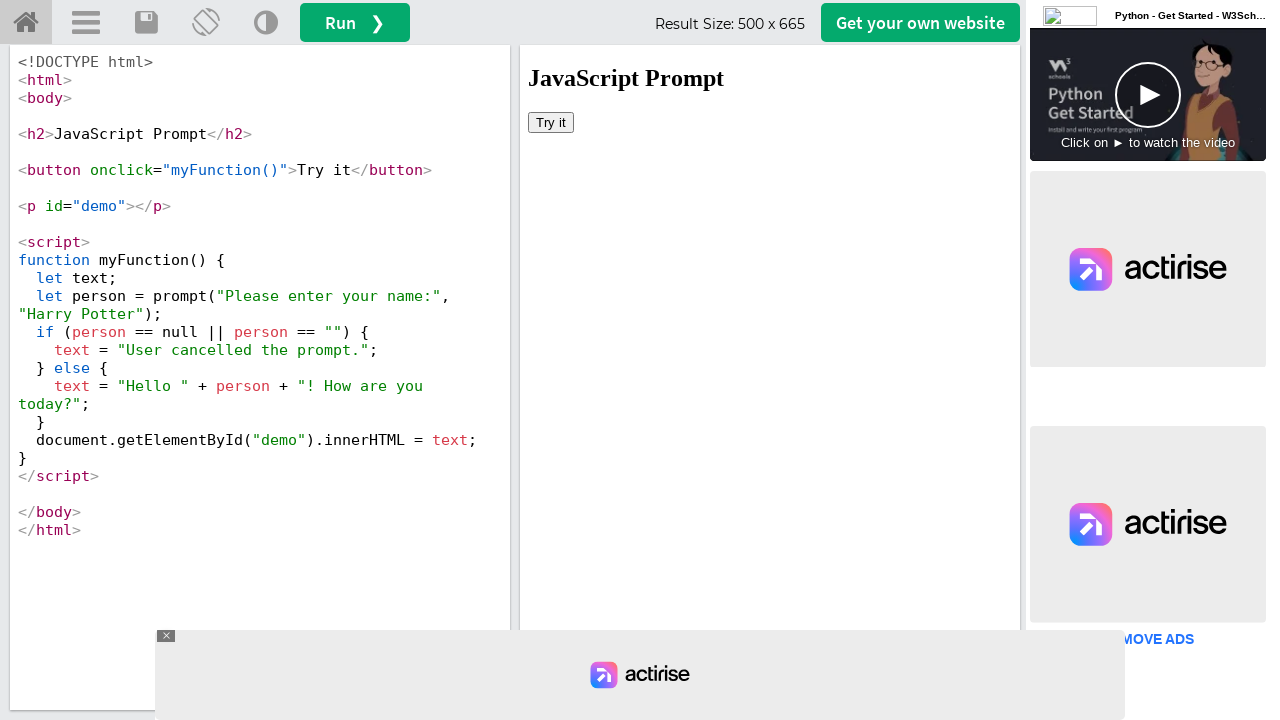

Clicked 'Try it' button in iframe to trigger prompt dialog at (551, 122) on #iframeResult >> internal:control=enter-frame >> button:text('Try it')
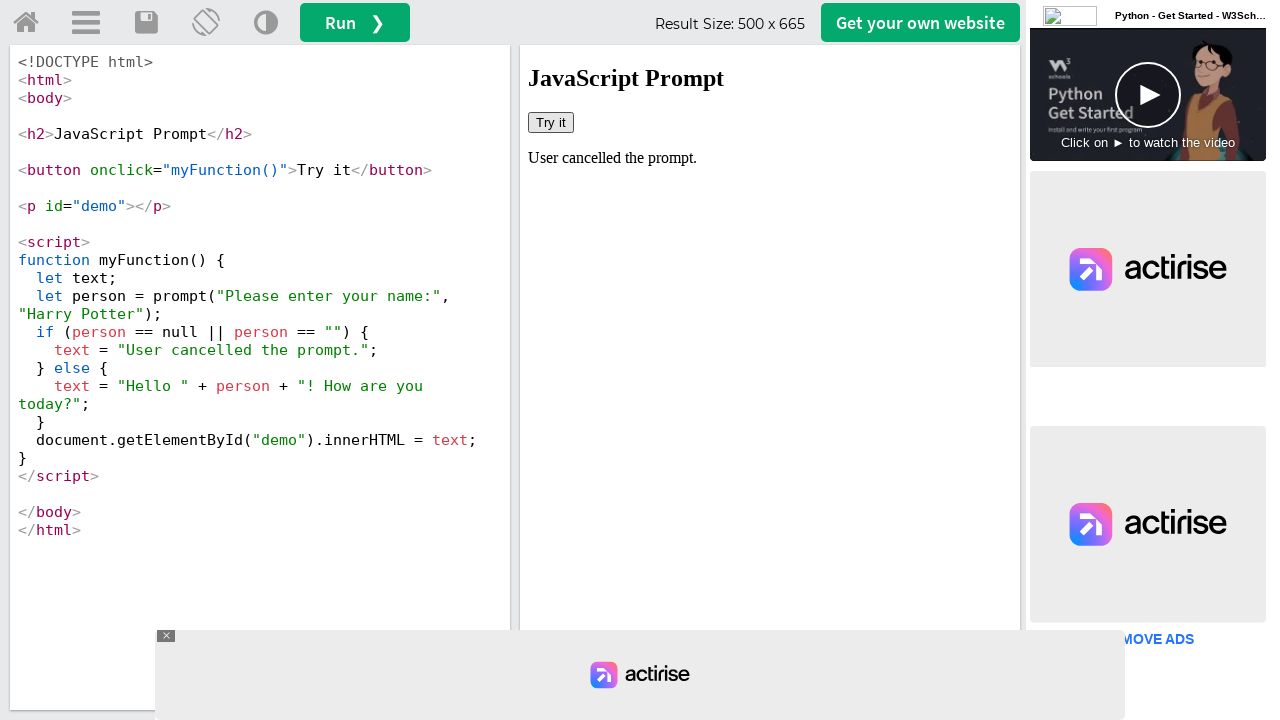

Set up dialog handler to accept prompt with text 'TestUser247'
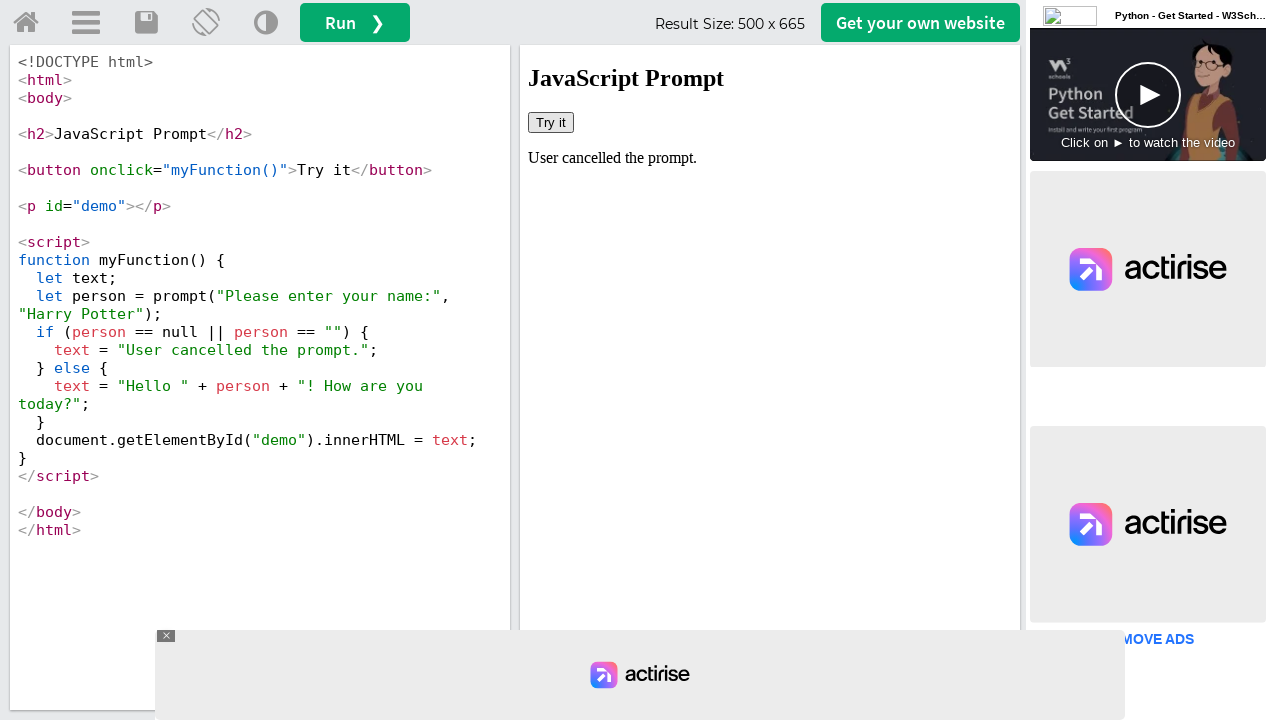

Clicked 'Try it' button again to trigger prompt dialog with handler active at (551, 122) on #iframeResult >> internal:control=enter-frame >> button:text('Try it')
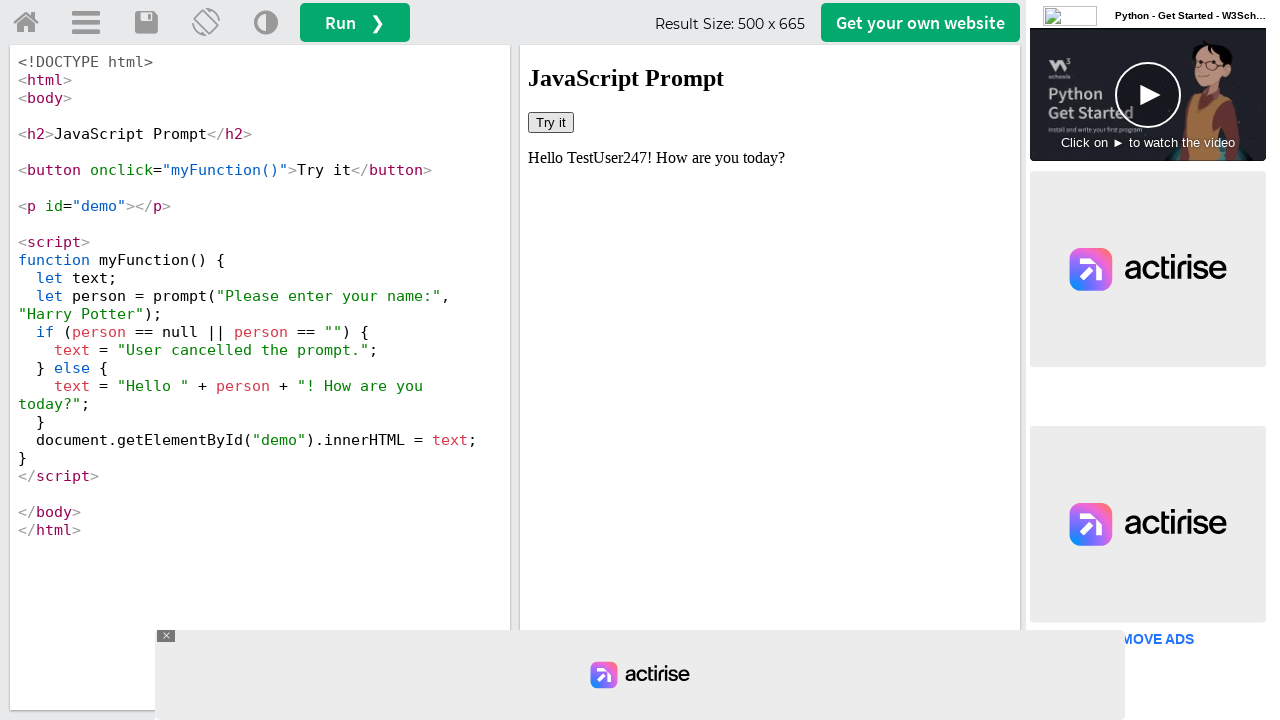

Prompt dialog was accepted and result element appeared in iframe
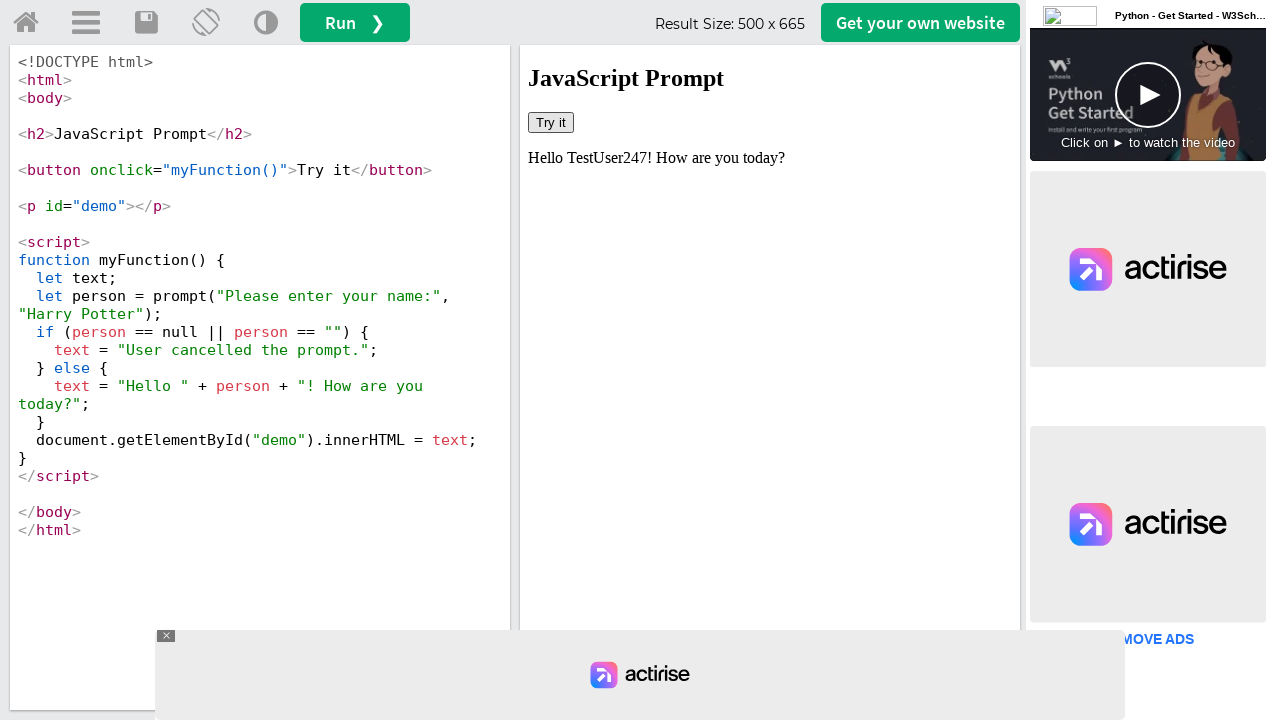

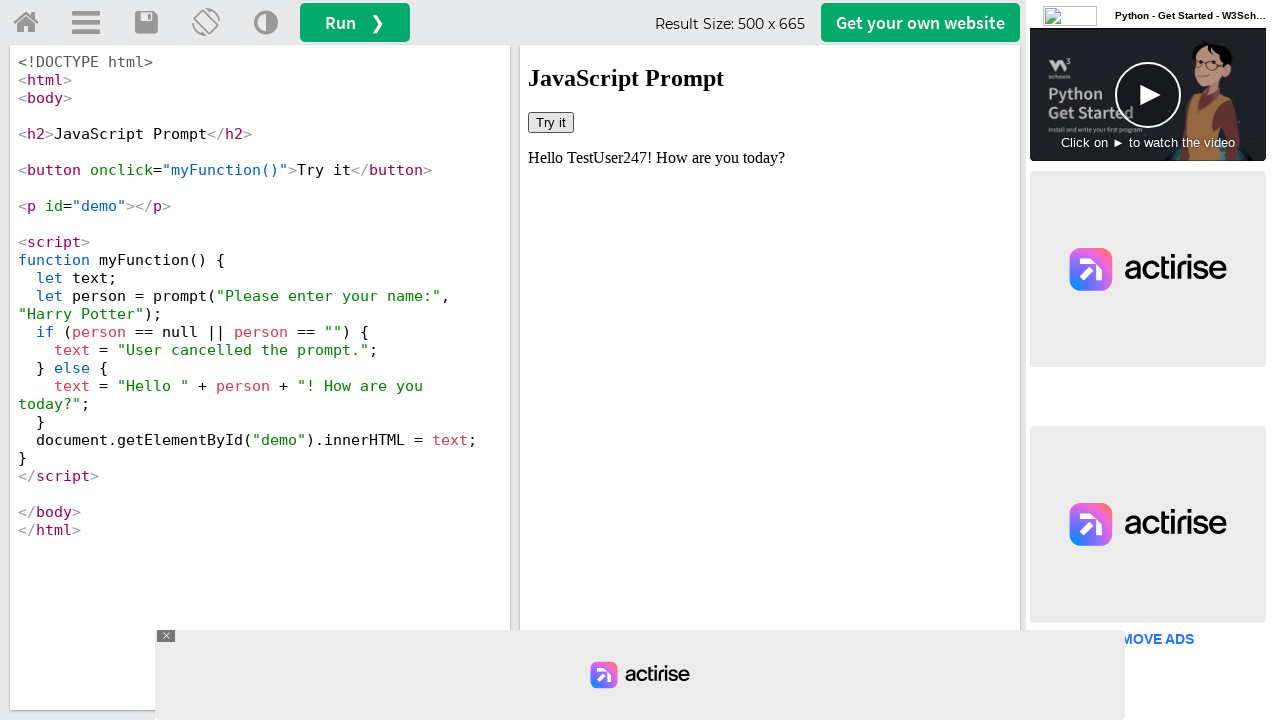